Verifies text and attributes on NextBaseCRM login page, including the "Remember me" label text and "Forgot password" link text and href attribute

Starting URL: https://login1.nextbasecrm.com/

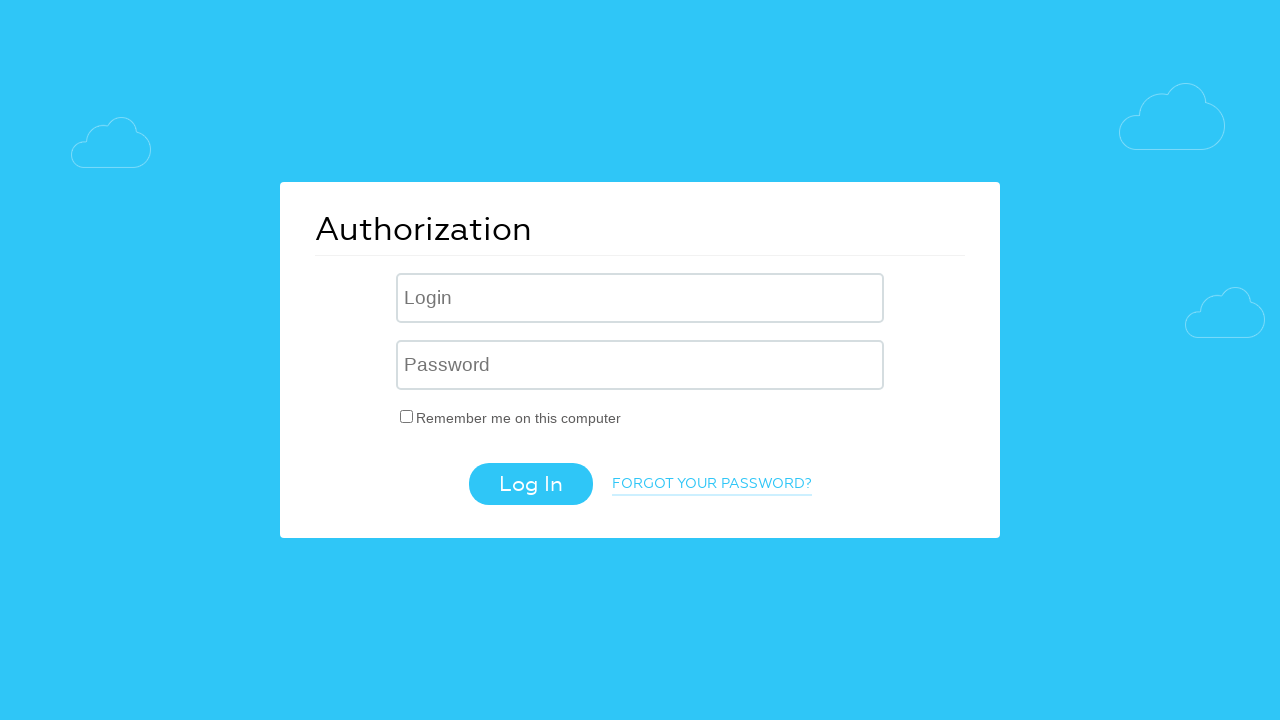

Navigated to NextBaseCRM login page
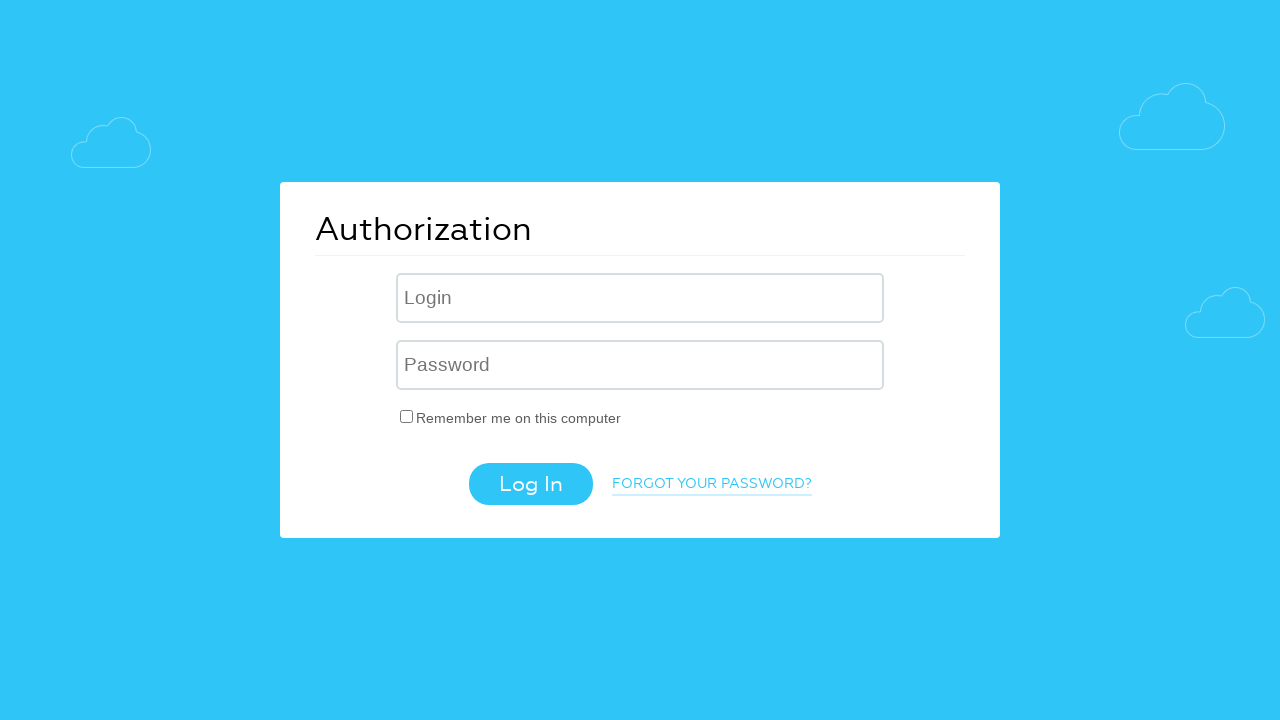

Located 'Remember me' label element
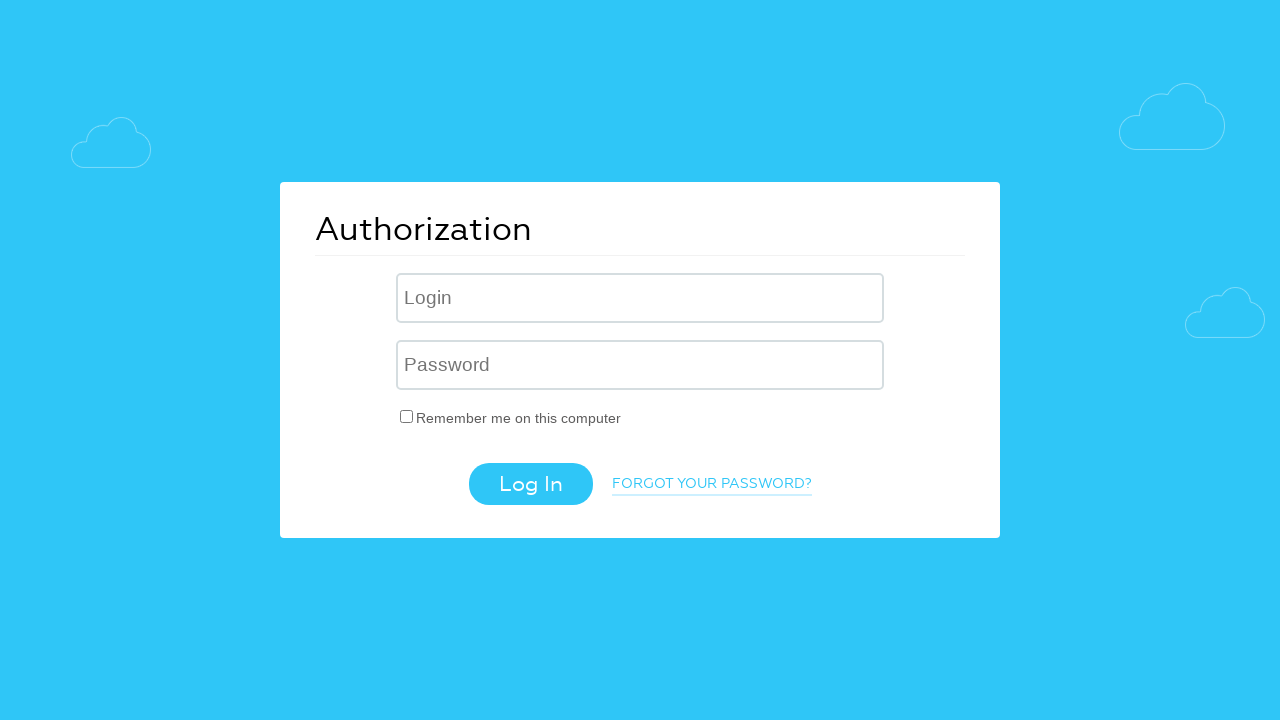

Verified 'Remember me' label text is 'Remember me on this computer'
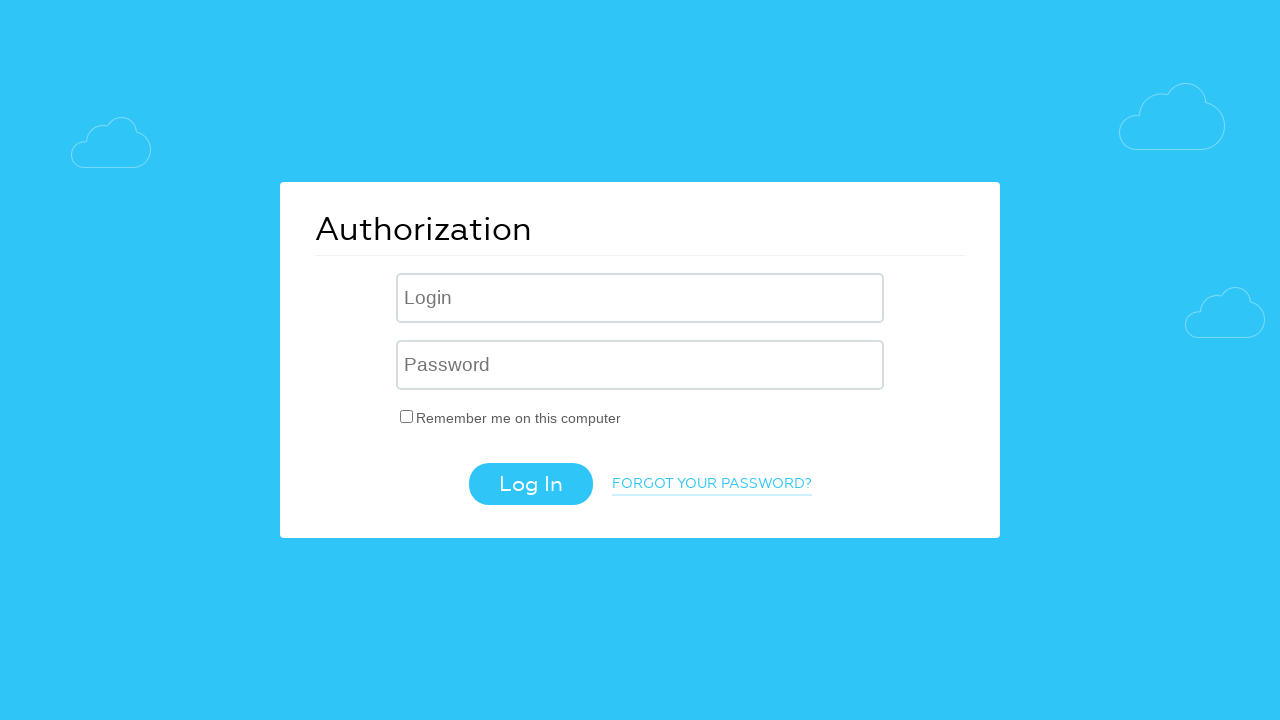

Located 'Forgot password' link element
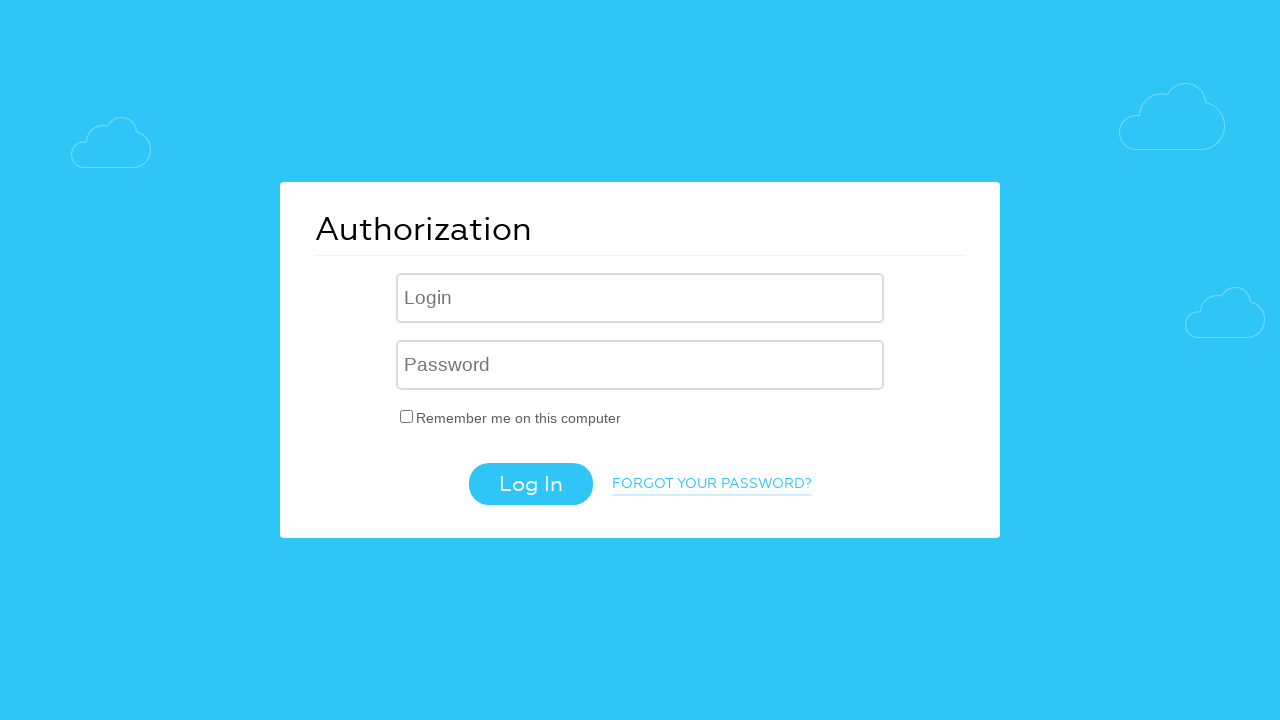

Verified 'Forgot password' link text is 'Forgot your password?'
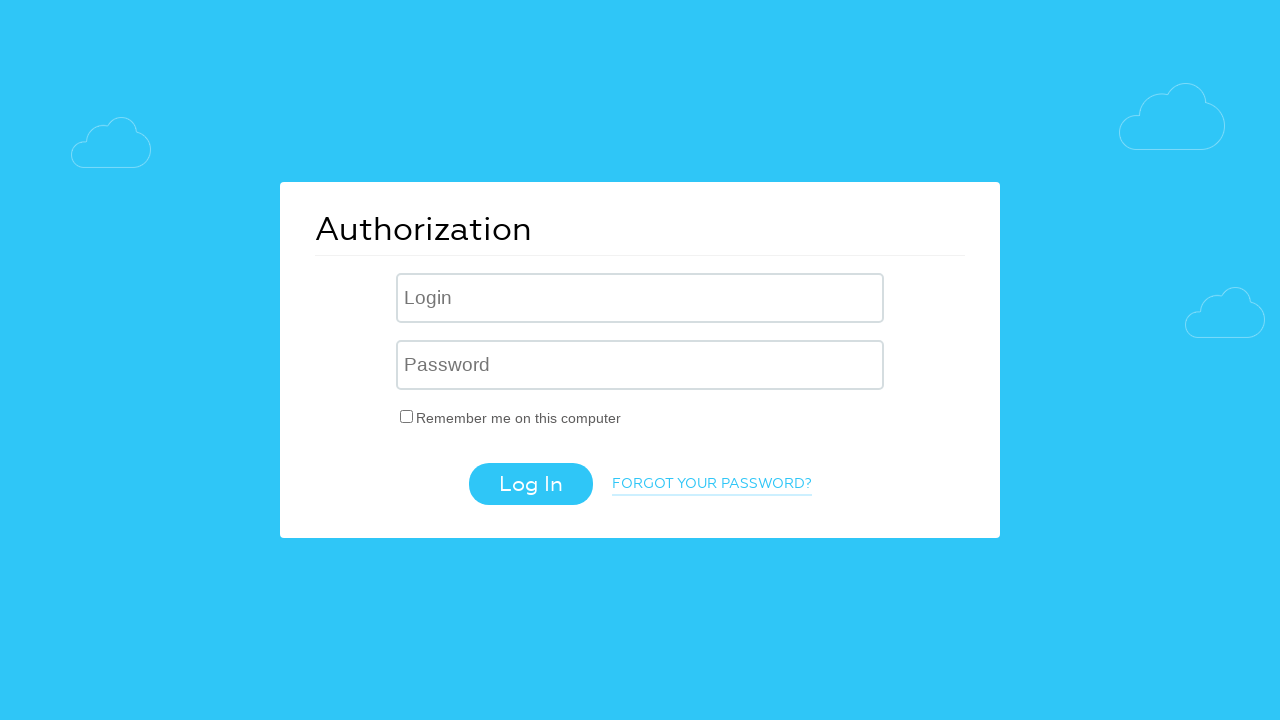

Retrieved href attribute from 'Forgot password' link
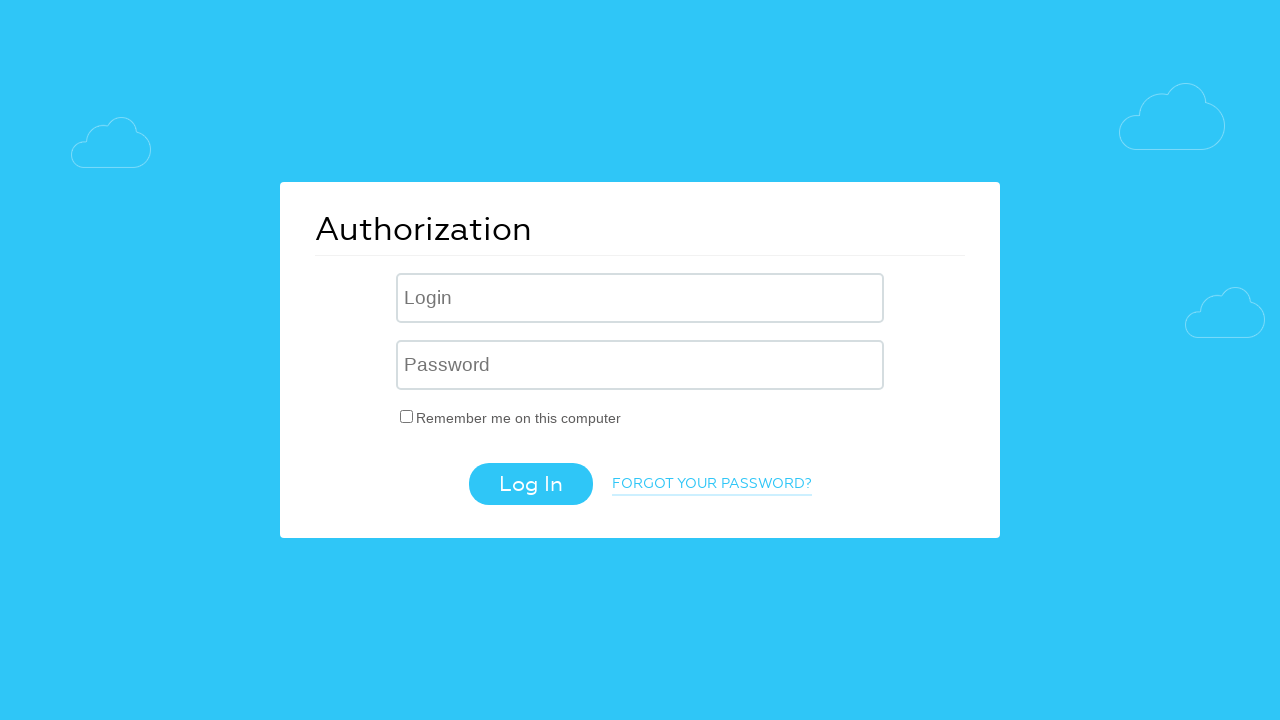

Verified href attribute contains 'forgot_password=yes'
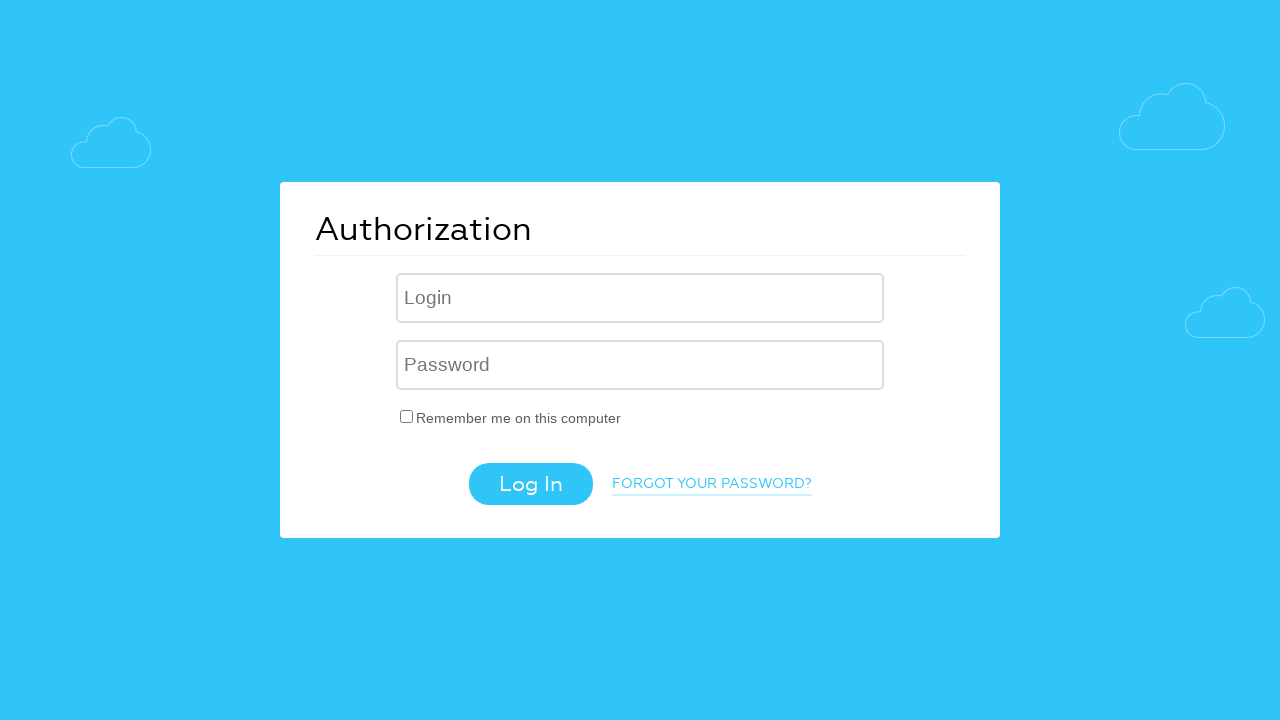

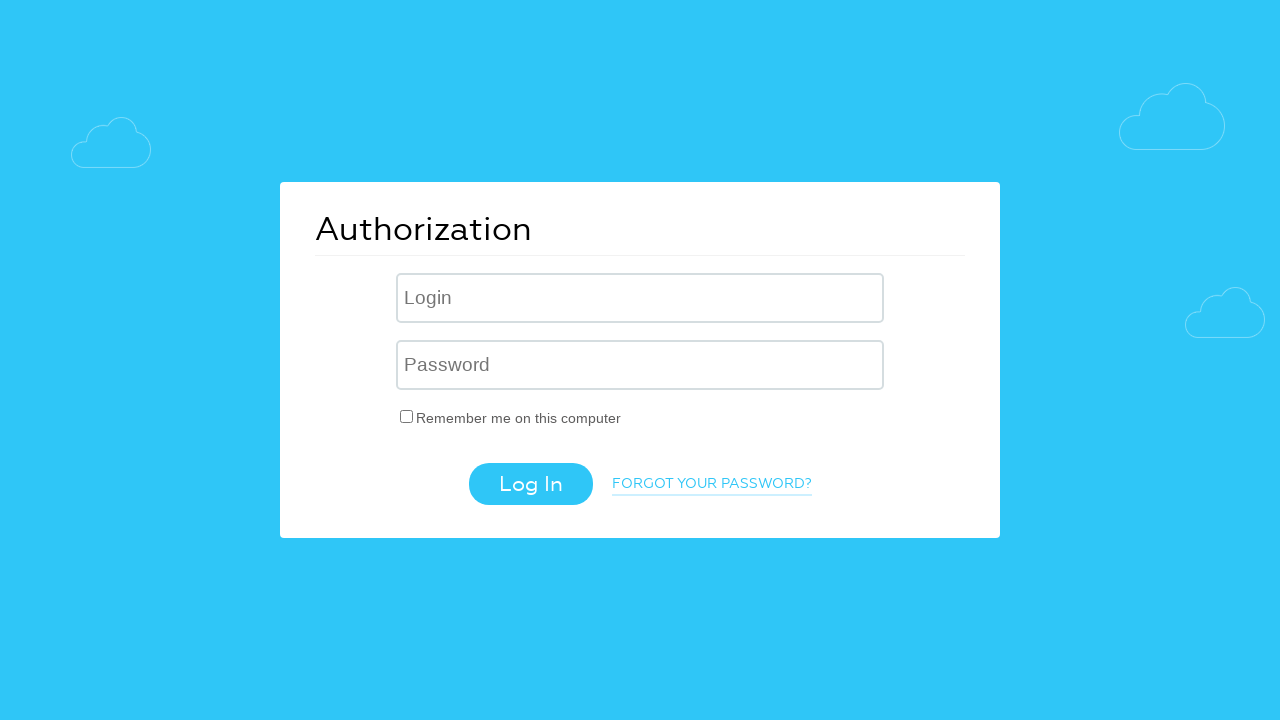